Tests GitHub search with a non-existent repository name to verify search handles no results gracefully

Starting URL: https://github.com

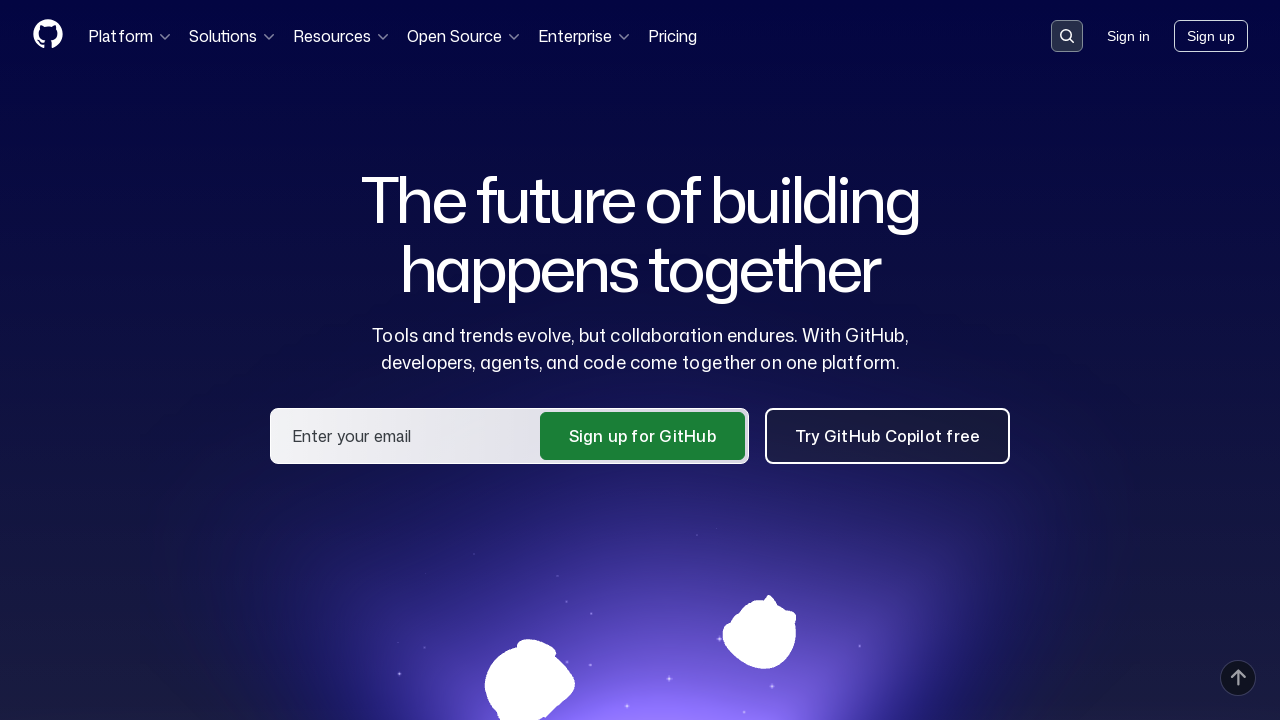

Clicked search button to open search dialog at (1067, 36) on button[data-target='qbsearch-input.inputButton']
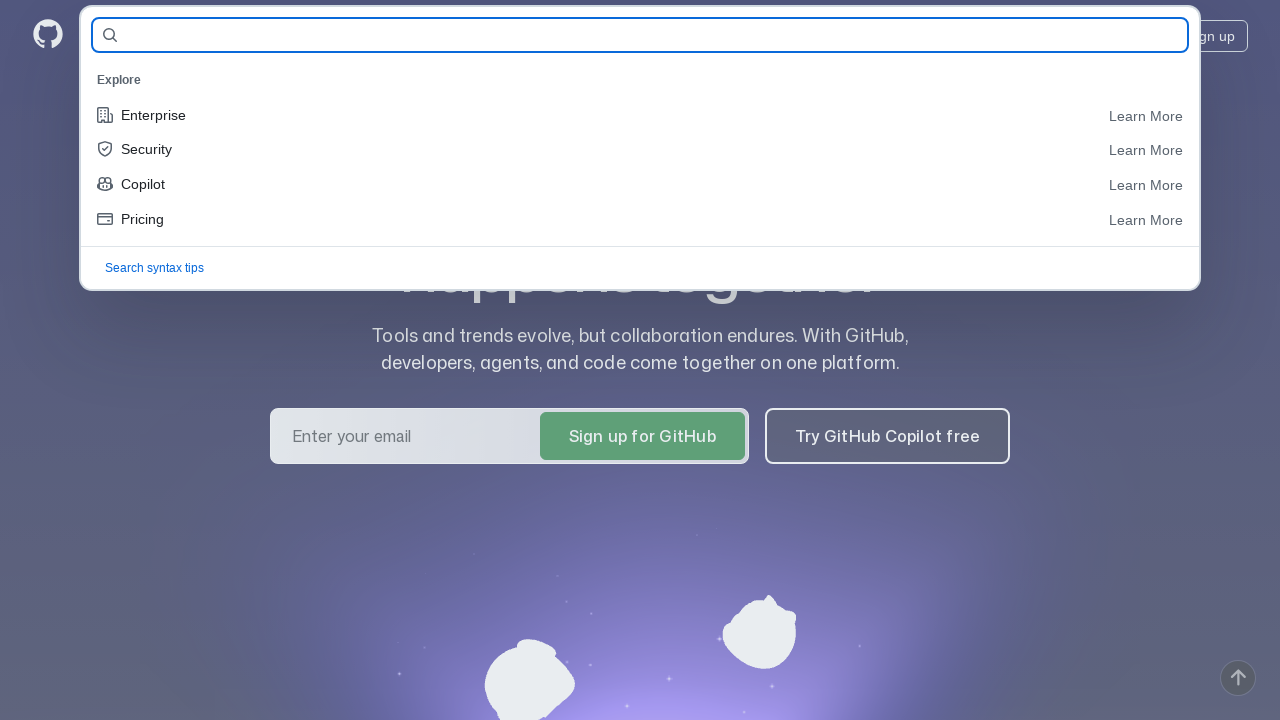

Filled search field with non-existent repository name 'hfuieoshauif' on #query-builder-test
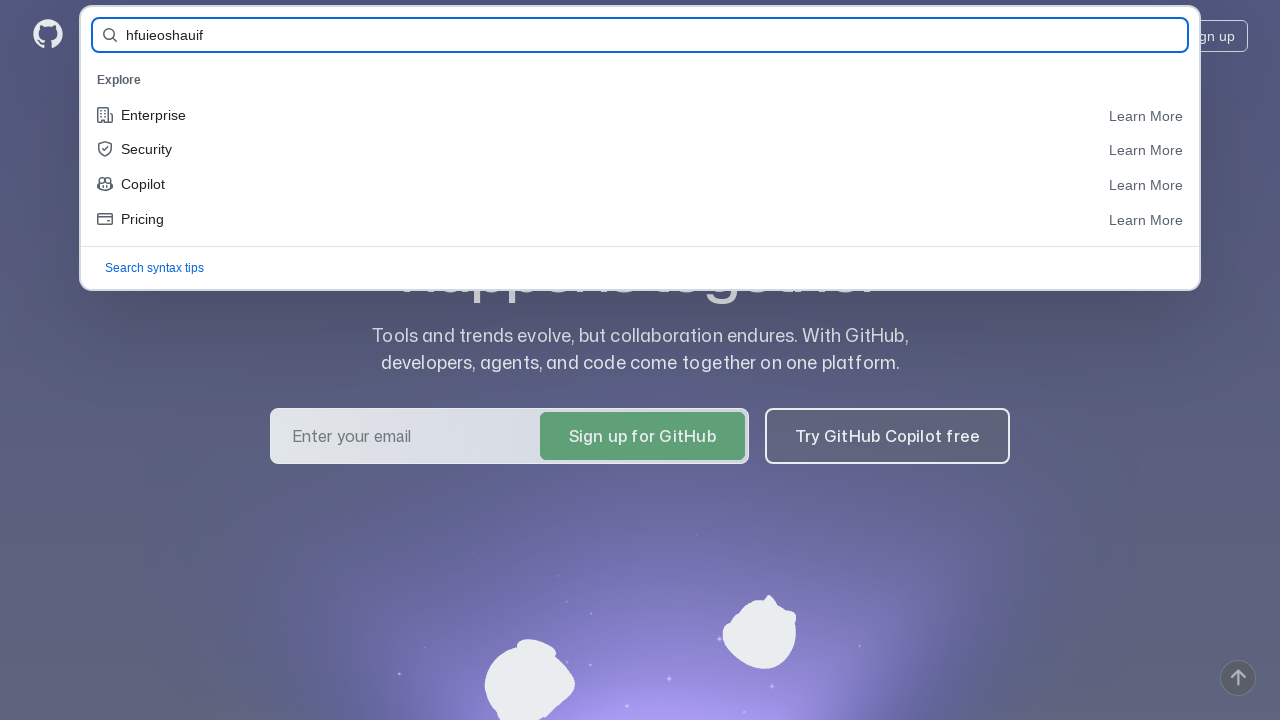

Pressed Enter to submit search for non-existent repository on #query-builder-test
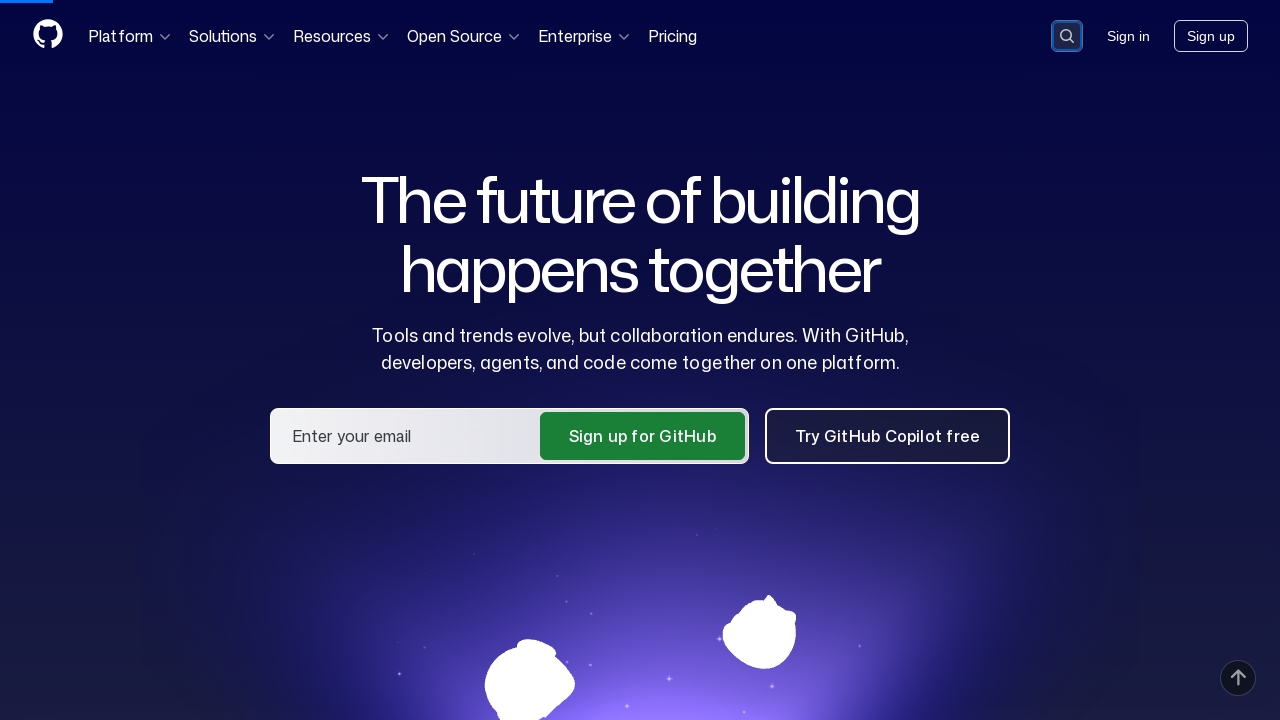

Search results page loaded with network idle state
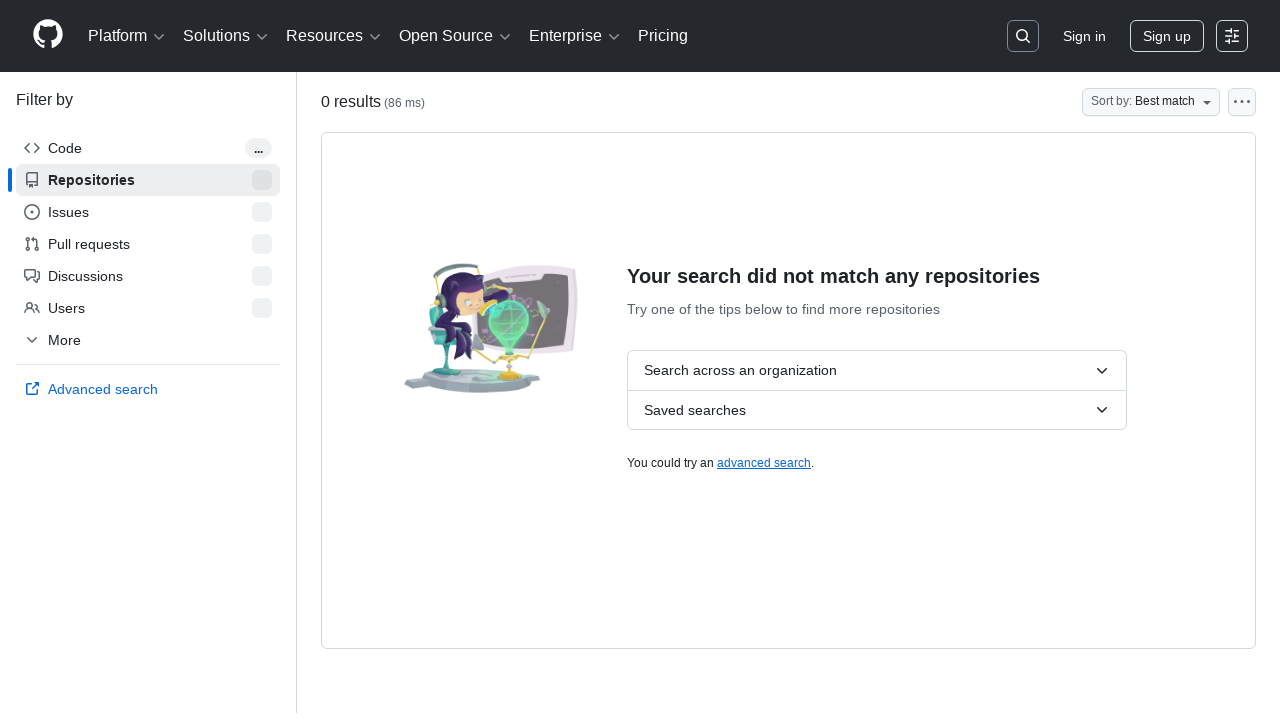

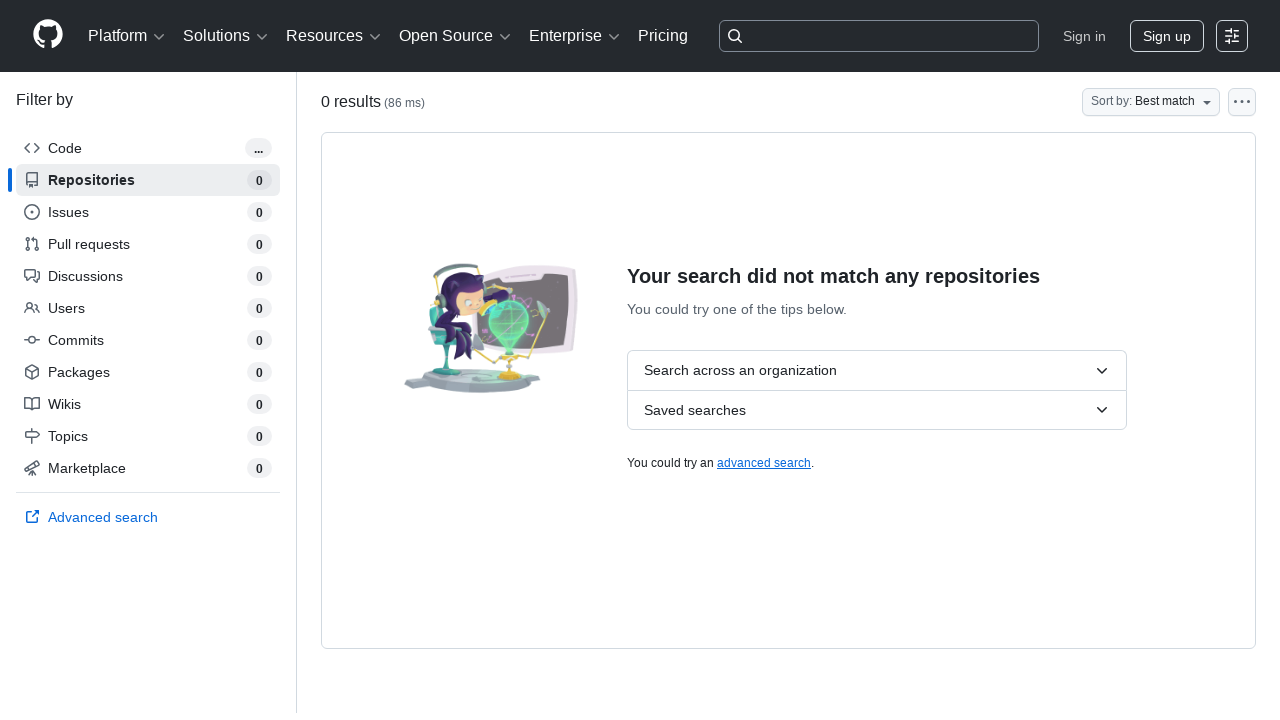